Tests page scrolling functionality by scrolling to the bottom of the Indonesian Ministry of Finance office website

Starting URL: https://office.kemenkeu.go.id/

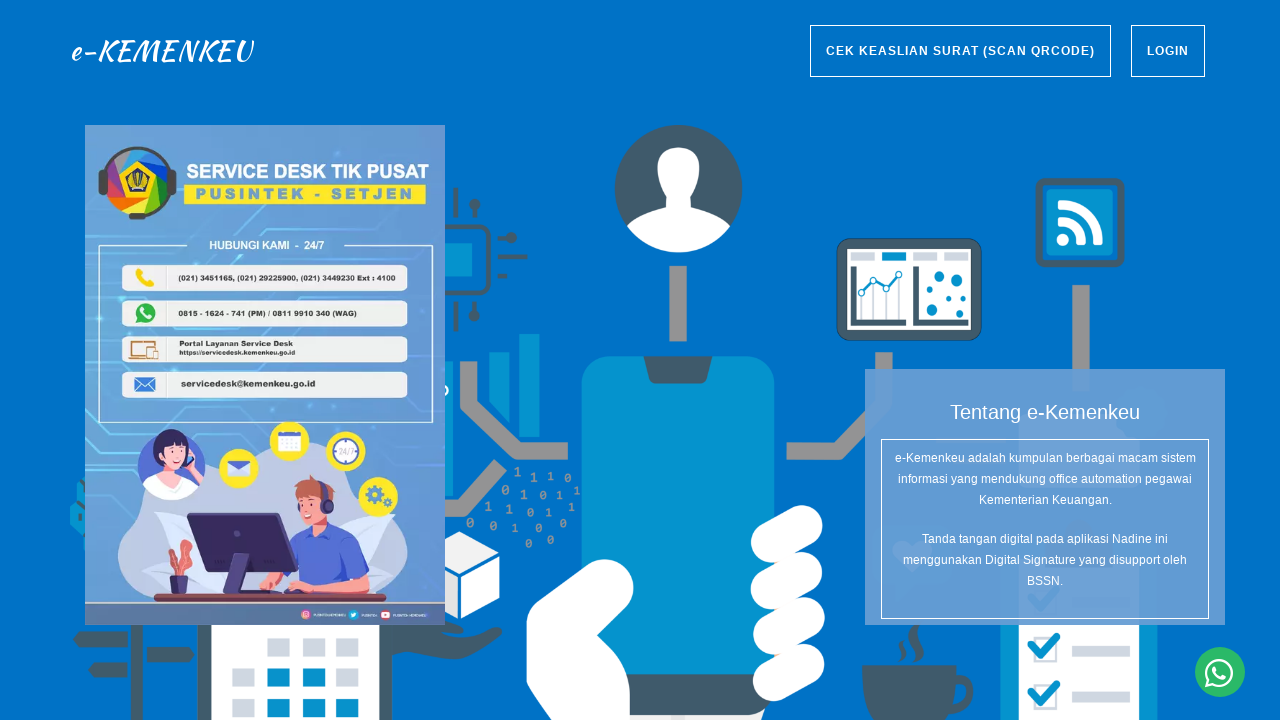

Scrolled page by 1000px in x and y directions using mouse wheel
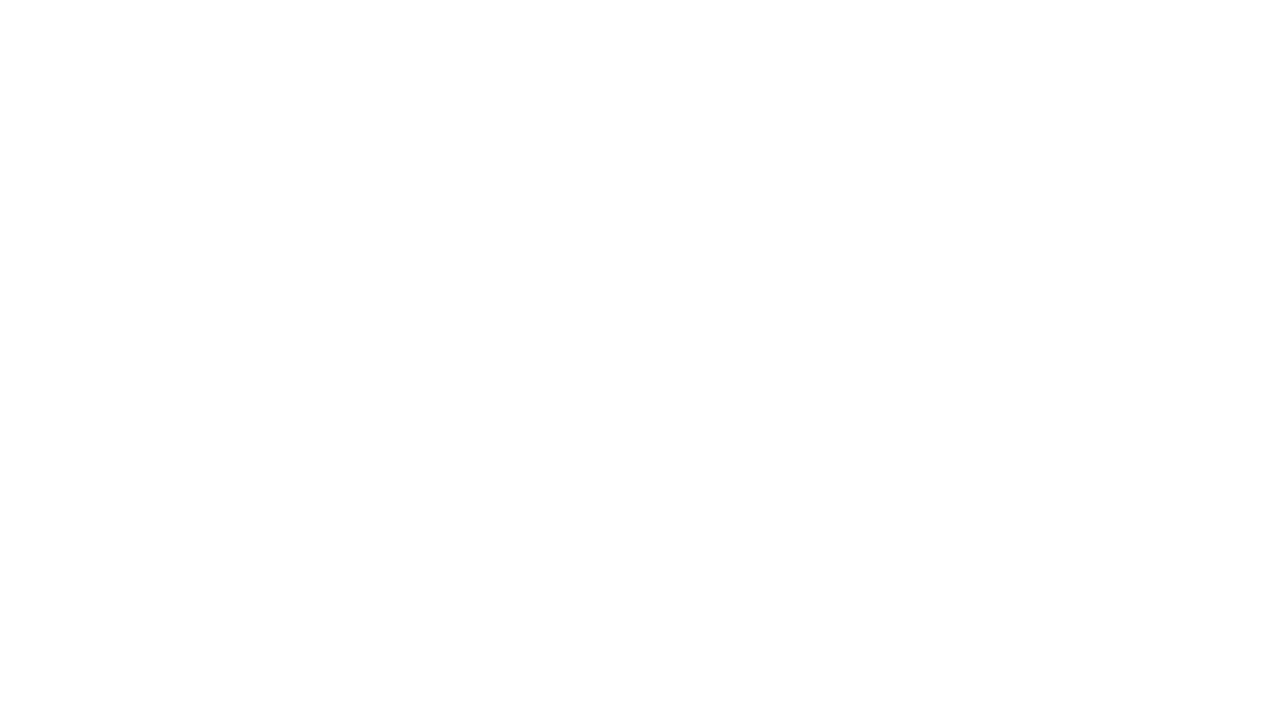

Pressed End key to scroll to bottom of page
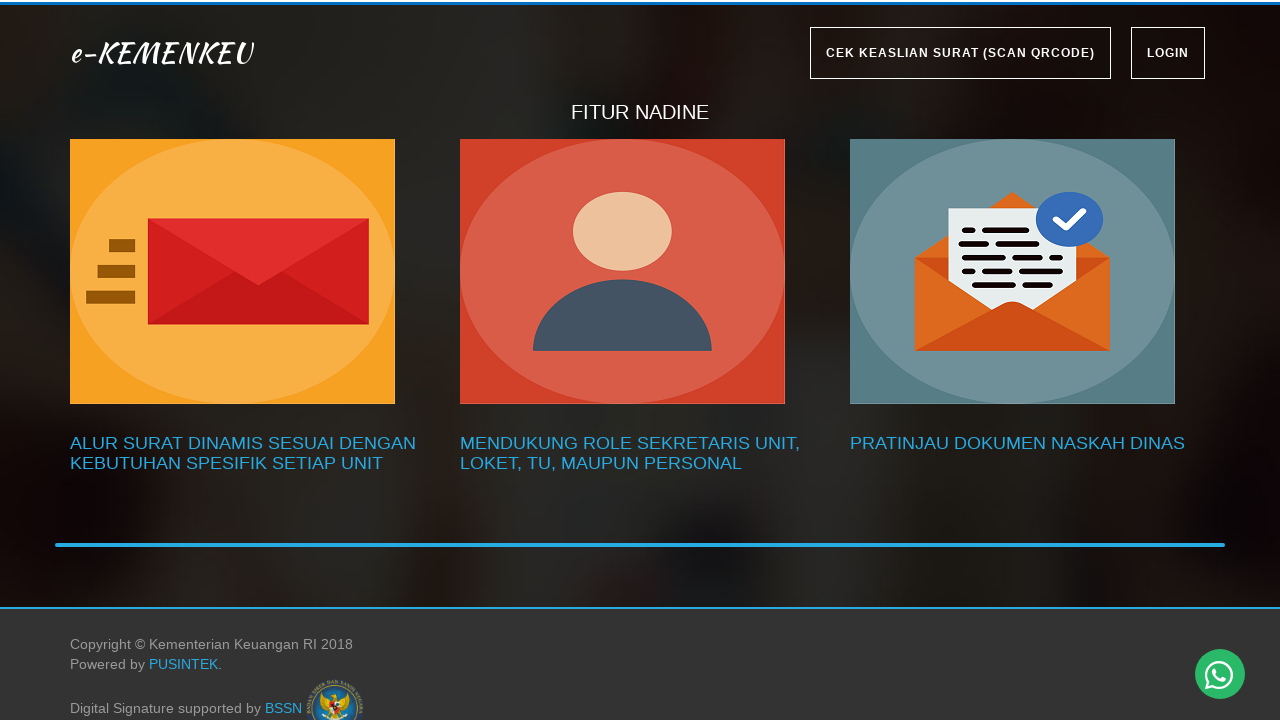

Waited 1000ms for scroll animation to complete
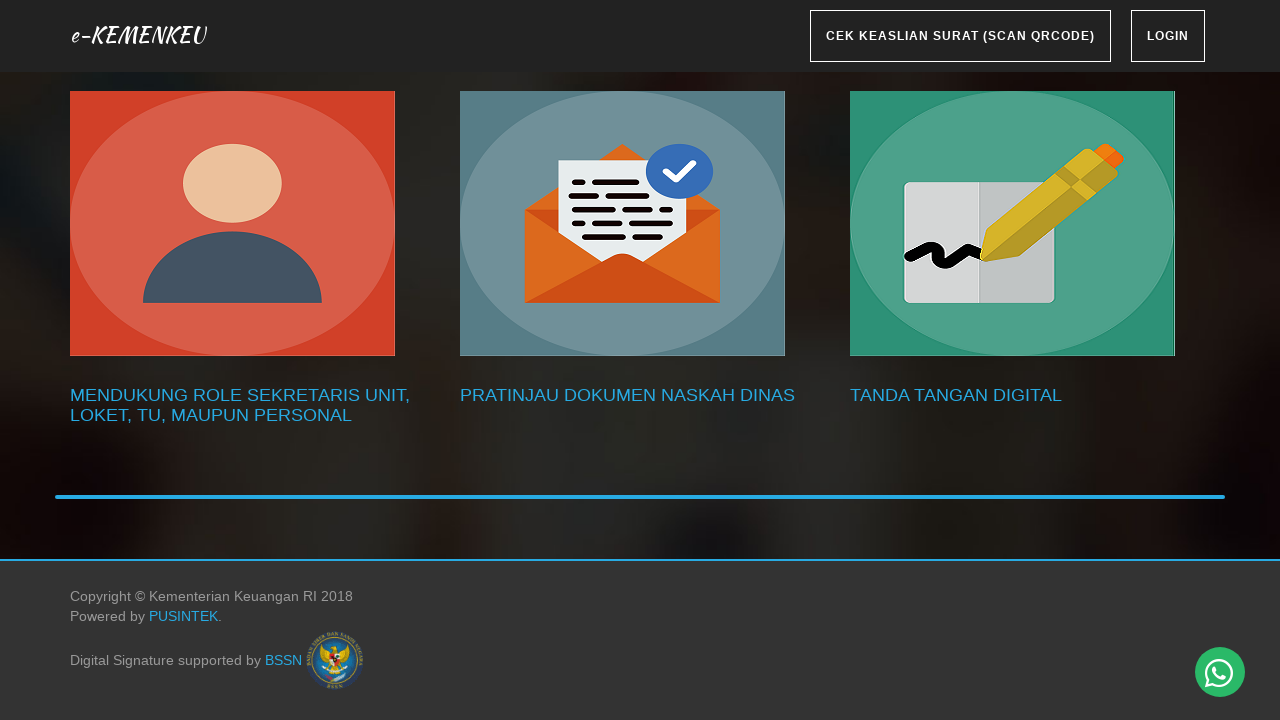

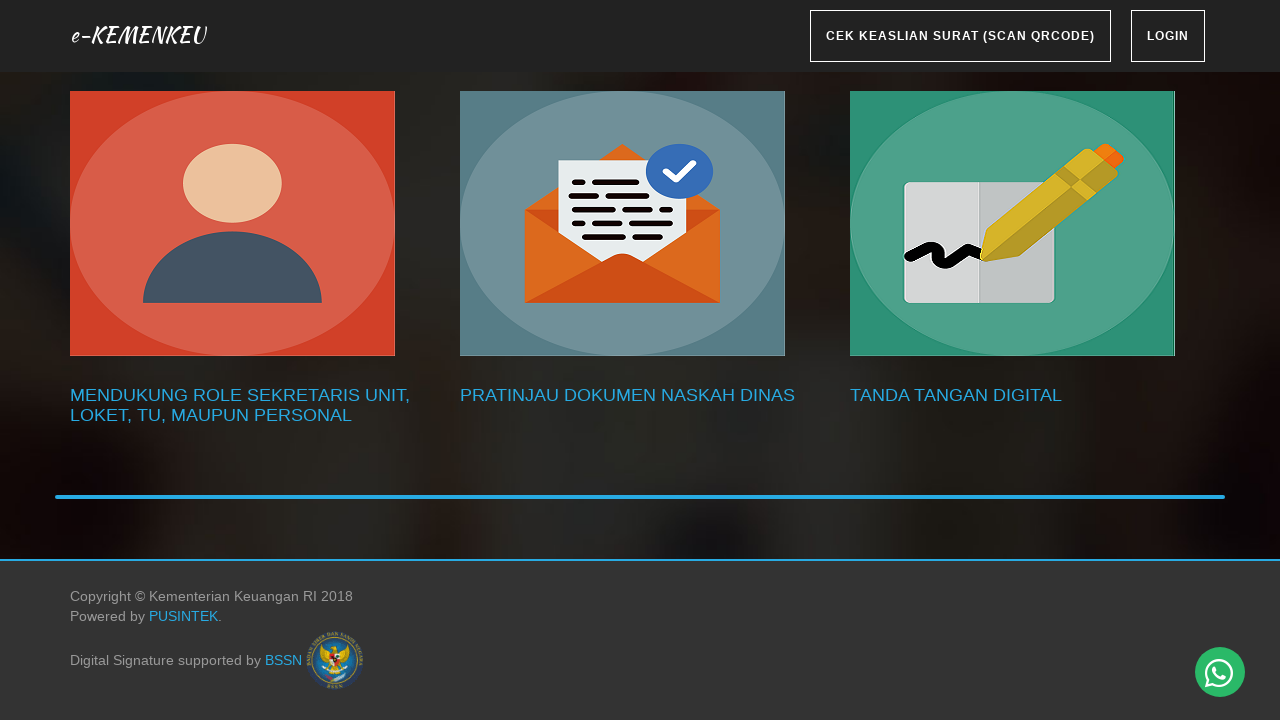